Tests JavaScript alert handling functionality by clicking buttons to trigger different types of alerts (OK alert, OK/Cancel confirm box) and interacting with them by accepting and dismissing

Starting URL: https://demo.automationtesting.in/Alerts.html

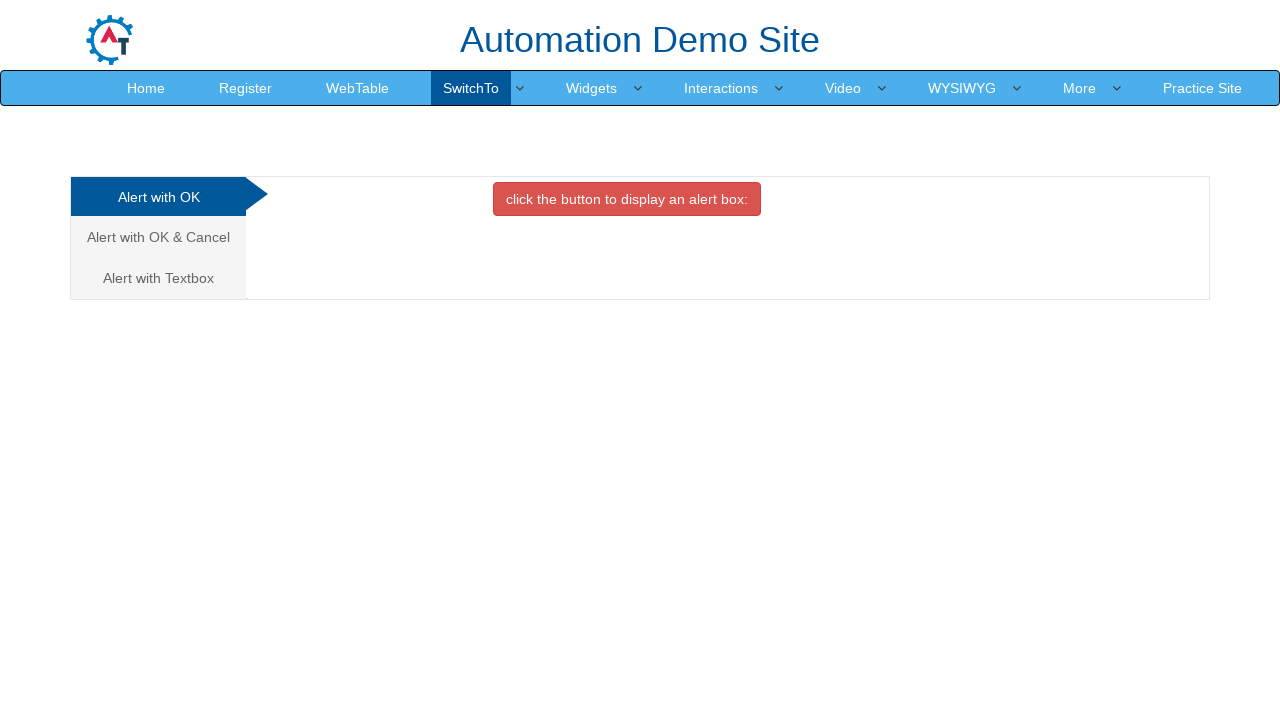

Clicked on OK Tab to select alert type at (158, 197) on .analystic[href='#OKTab']
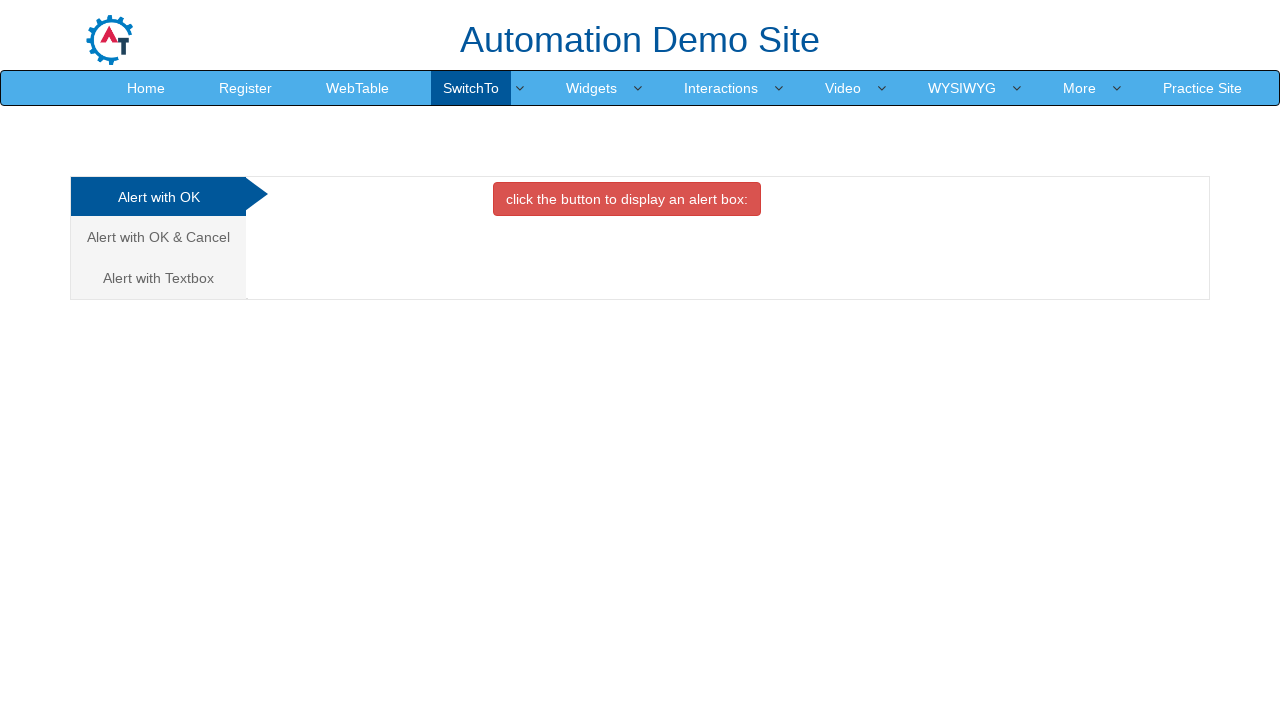

Clicked button to display simple alert at (627, 199) on xpath=//button[contains(text(),'click the button to display an')]
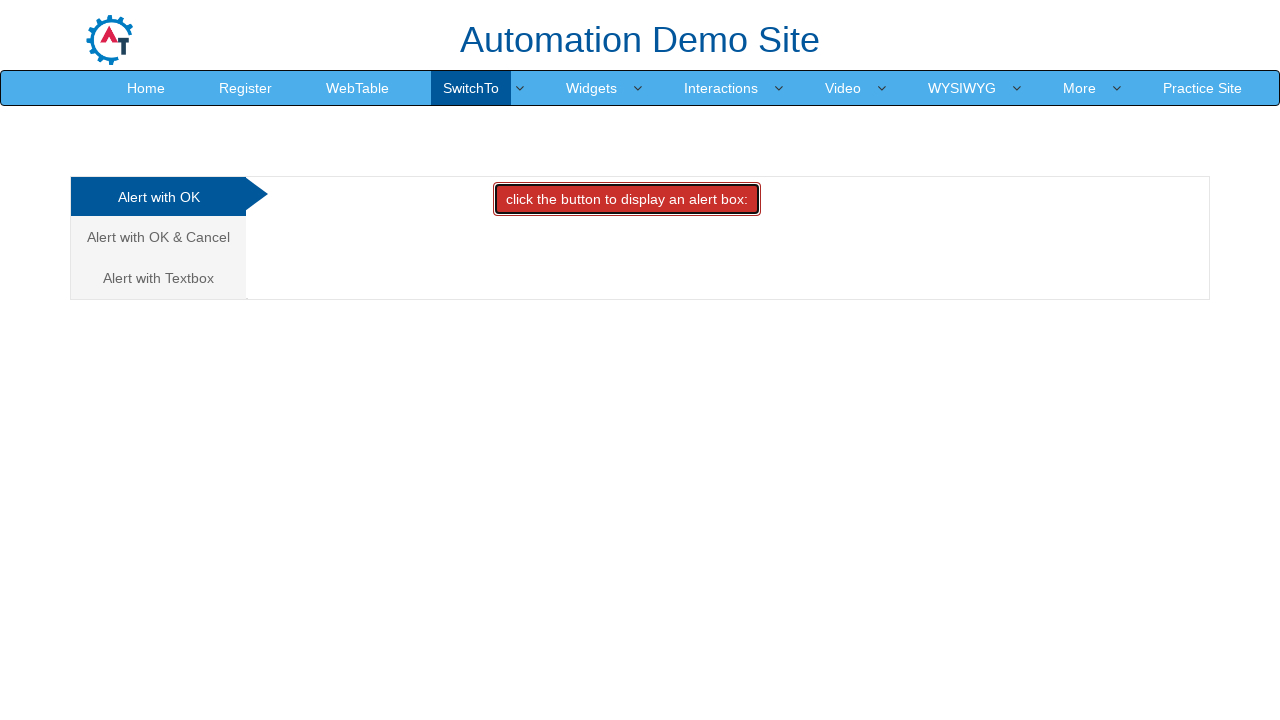

Set up dialog handler to accept alerts
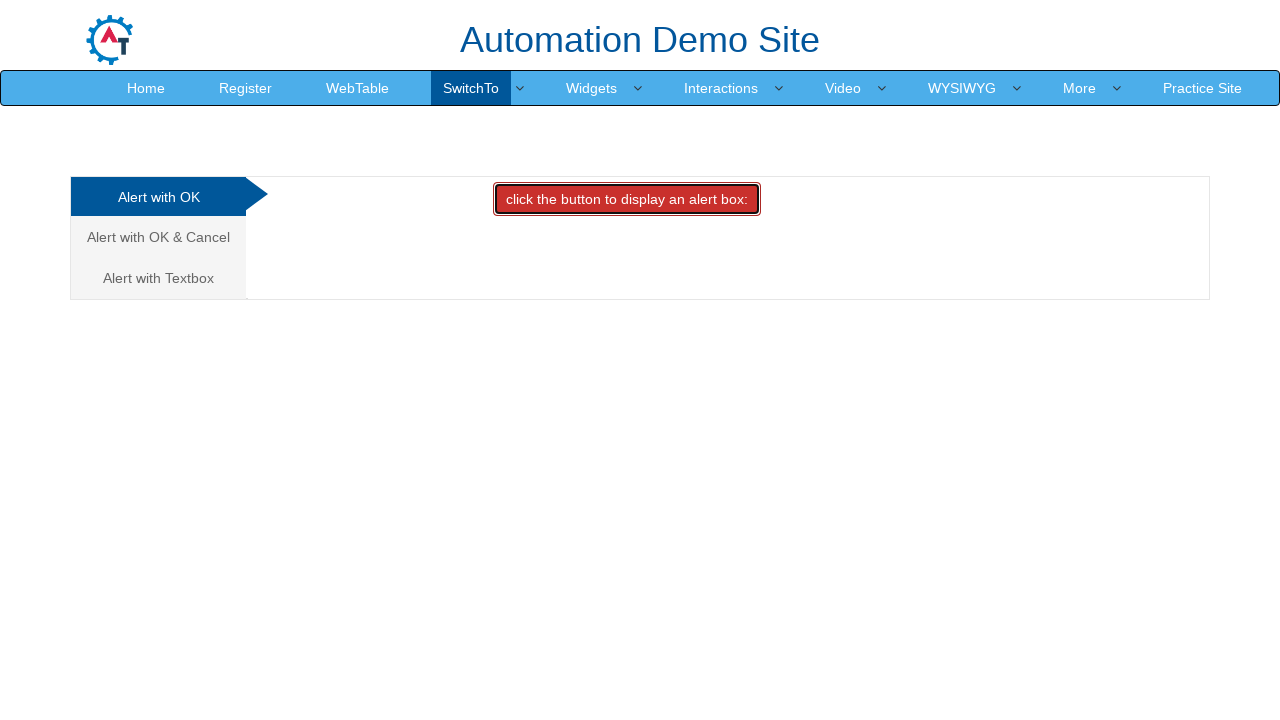

Waited 500ms for alert handling to complete
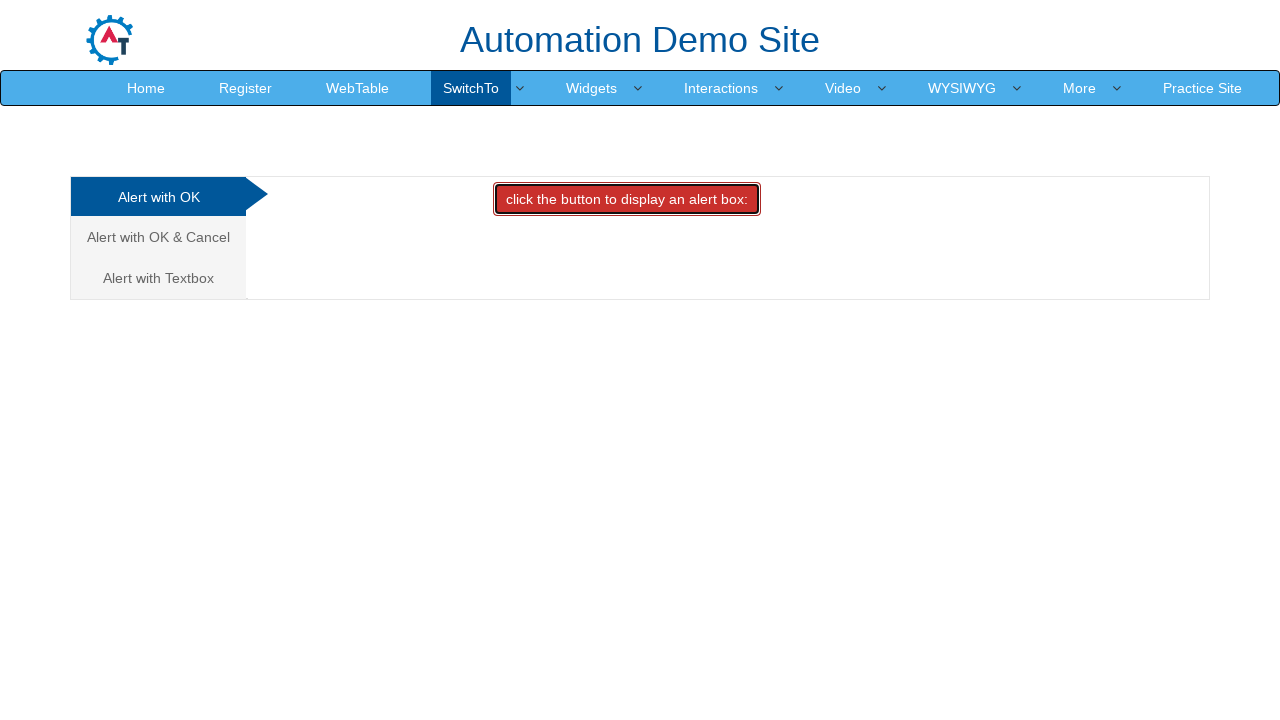

Clicked on Alert with OK & Cancel tab at (158, 237) on xpath=//a[normalize-space()='Alert with OK & Cancel']
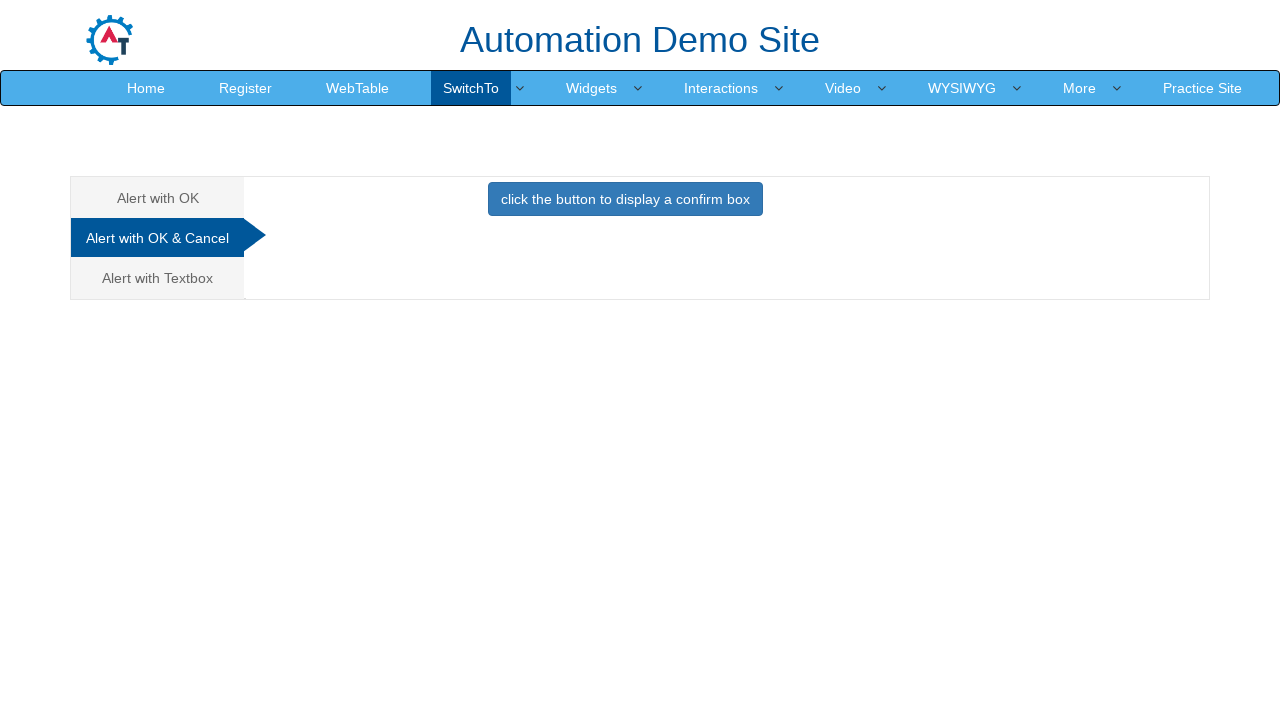

Clicked button to display confirm box (first time) at (625, 199) on xpath=//button[normalize-space()='click the button to display a confirm box']
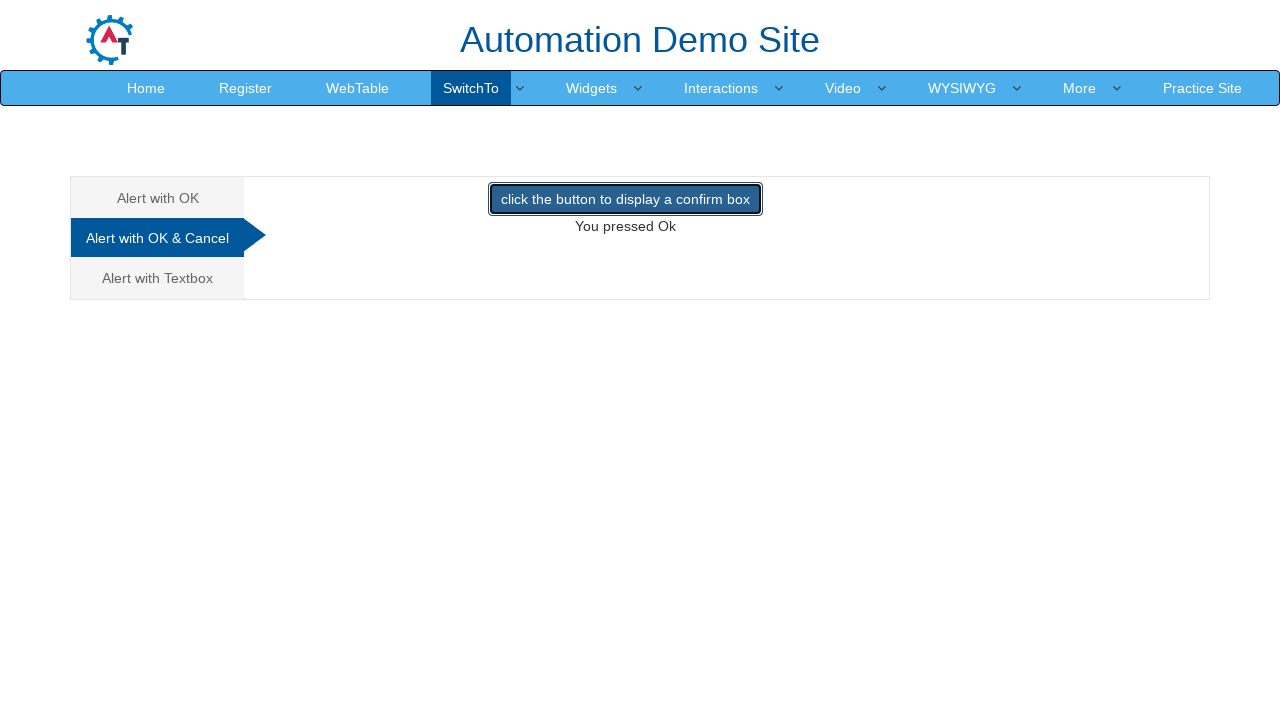

Waited 500ms for confirm box handling to complete
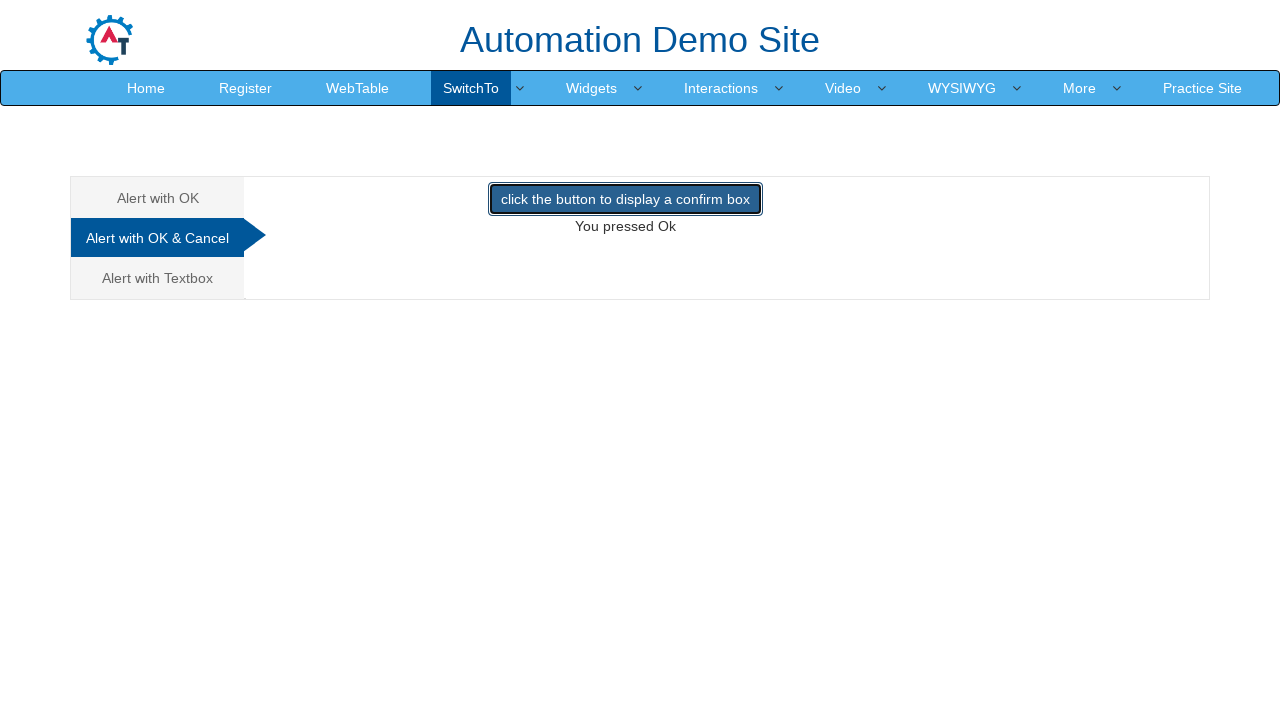

Clicked button to display confirm box (second time) at (625, 199) on xpath=//button[normalize-space()='click the button to display a confirm box']
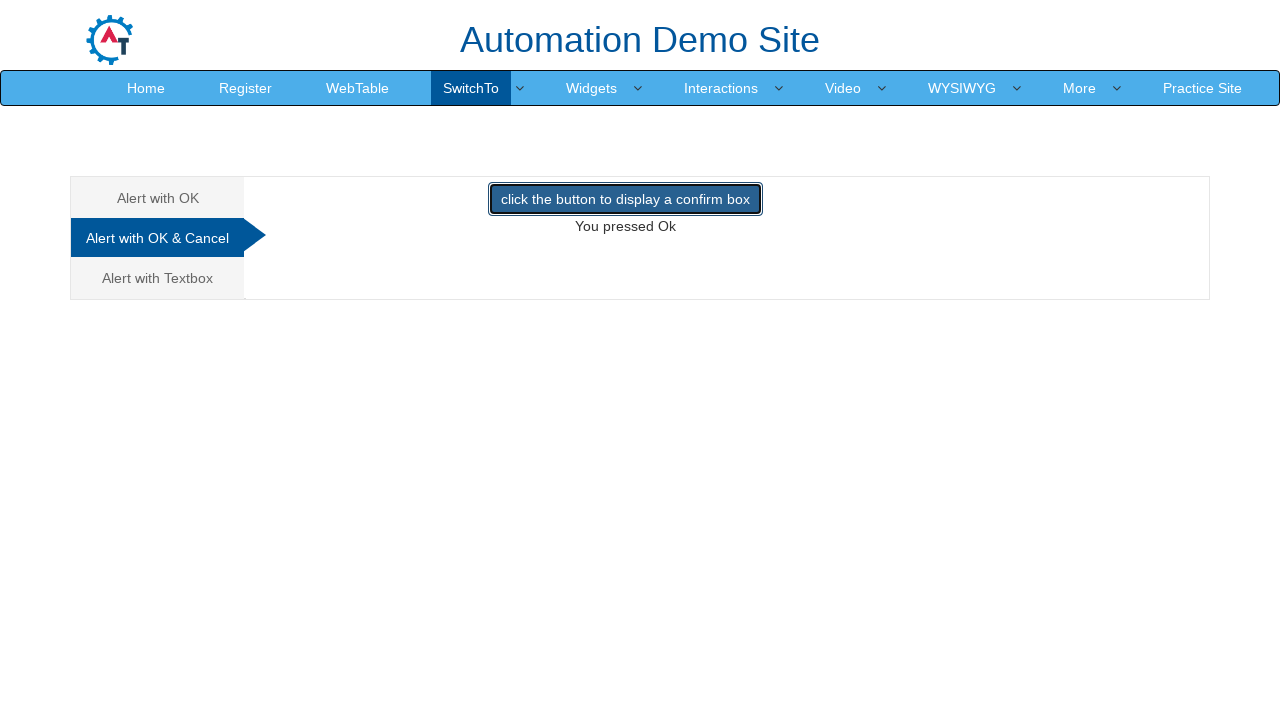

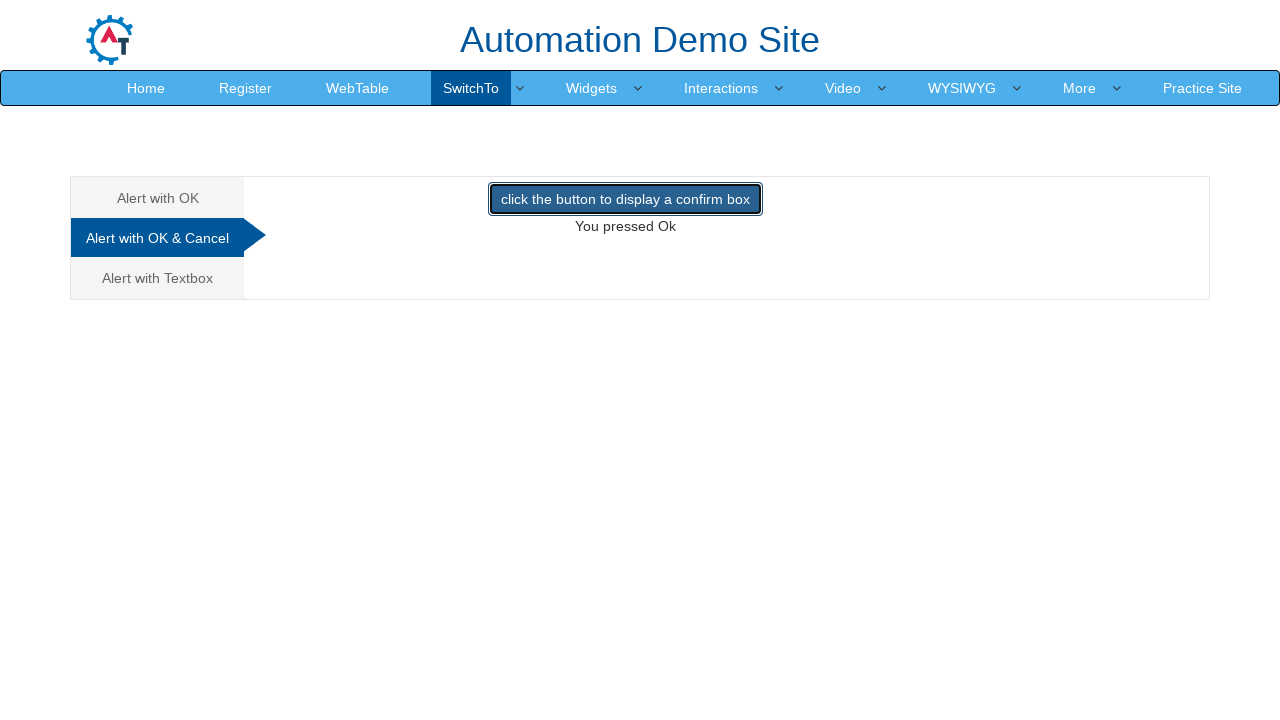